Tests that plus and minus buttons correctly add and remove items from cart

Starting URL: https://coffee-cart.app/

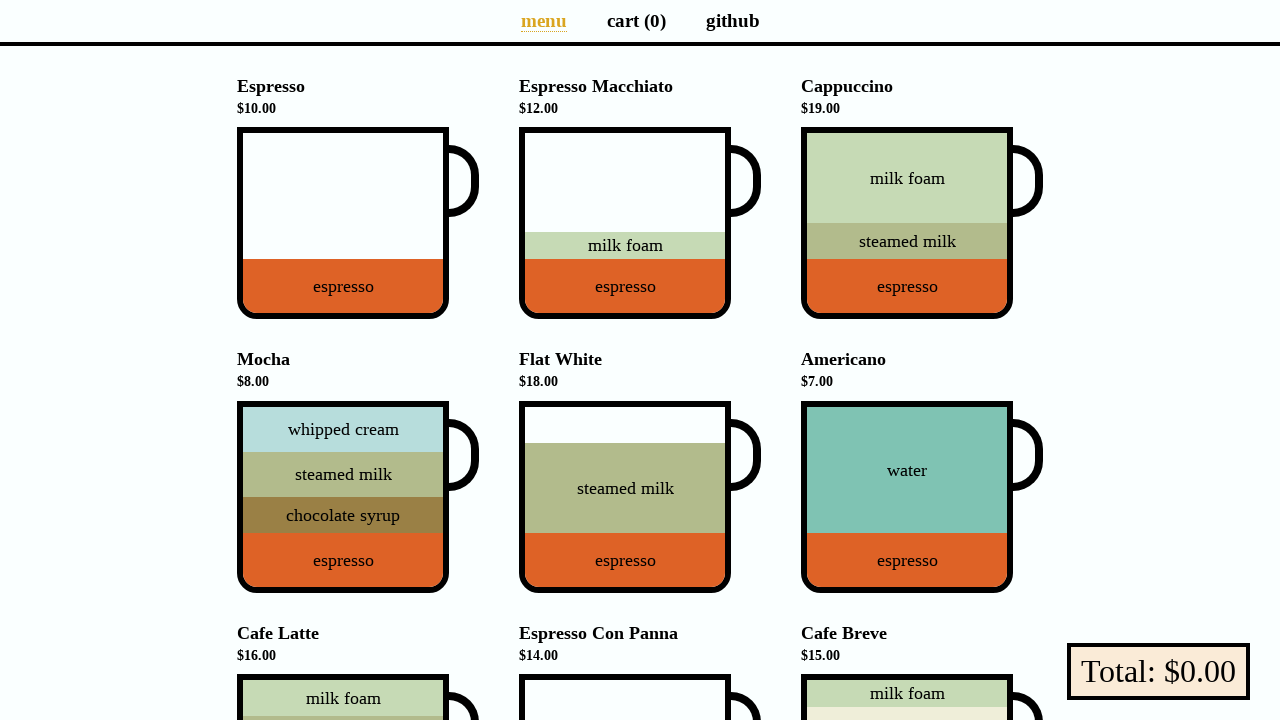

Located all coffee menu entries
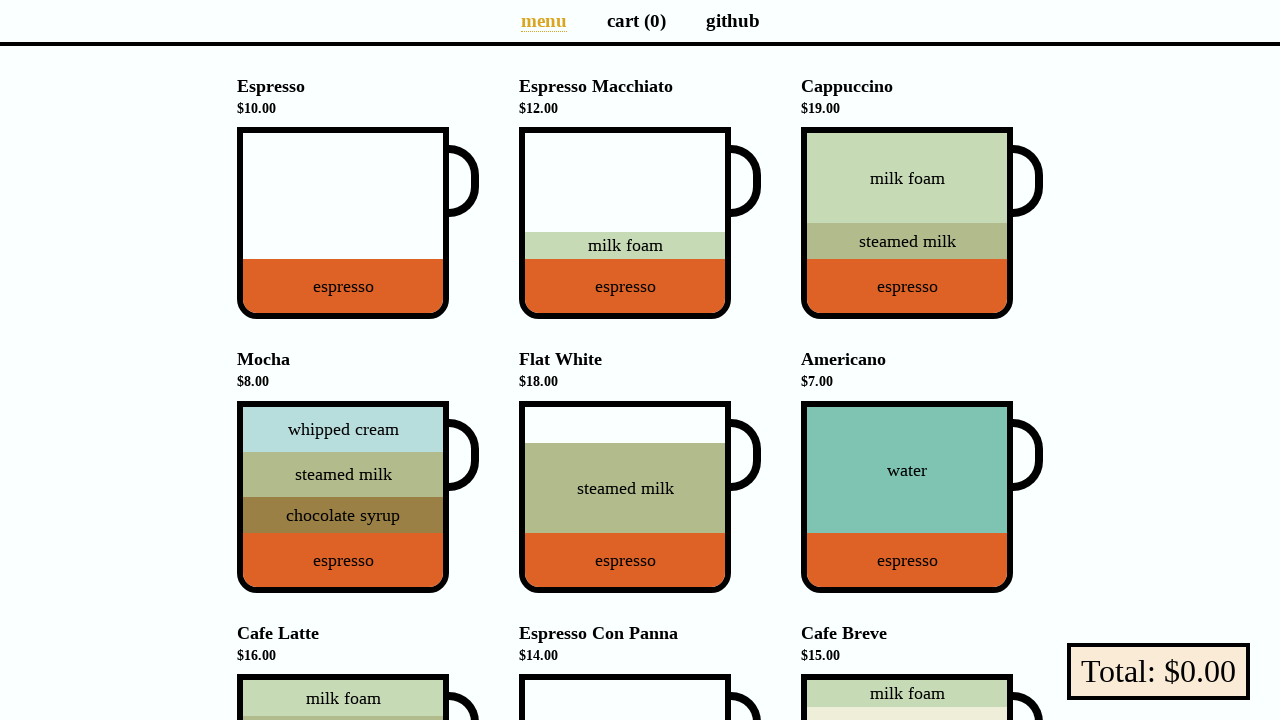

Clicked a coffee cup to add to cart at (358, 223) on li[data-v-a9662a08] >> nth=0 >> div div.cup
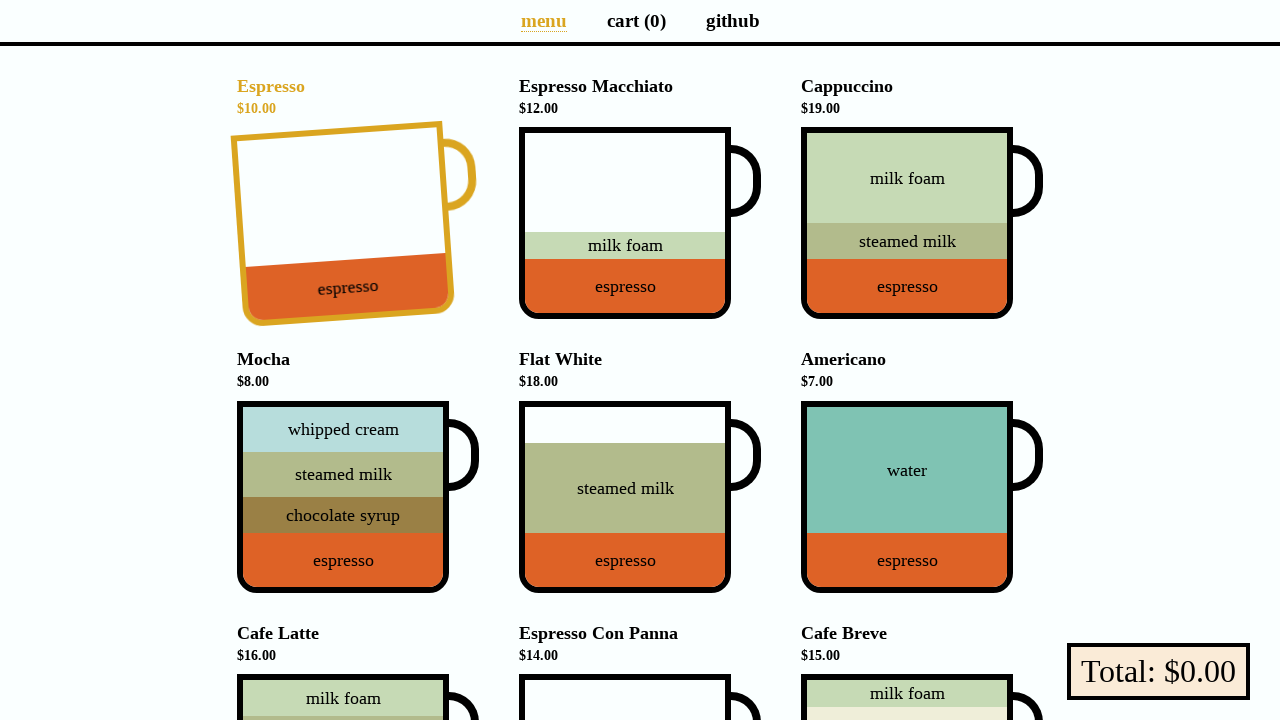

Clicked a coffee cup to add to cart at (640, 223) on li[data-v-a9662a08] >> nth=1 >> div div.cup
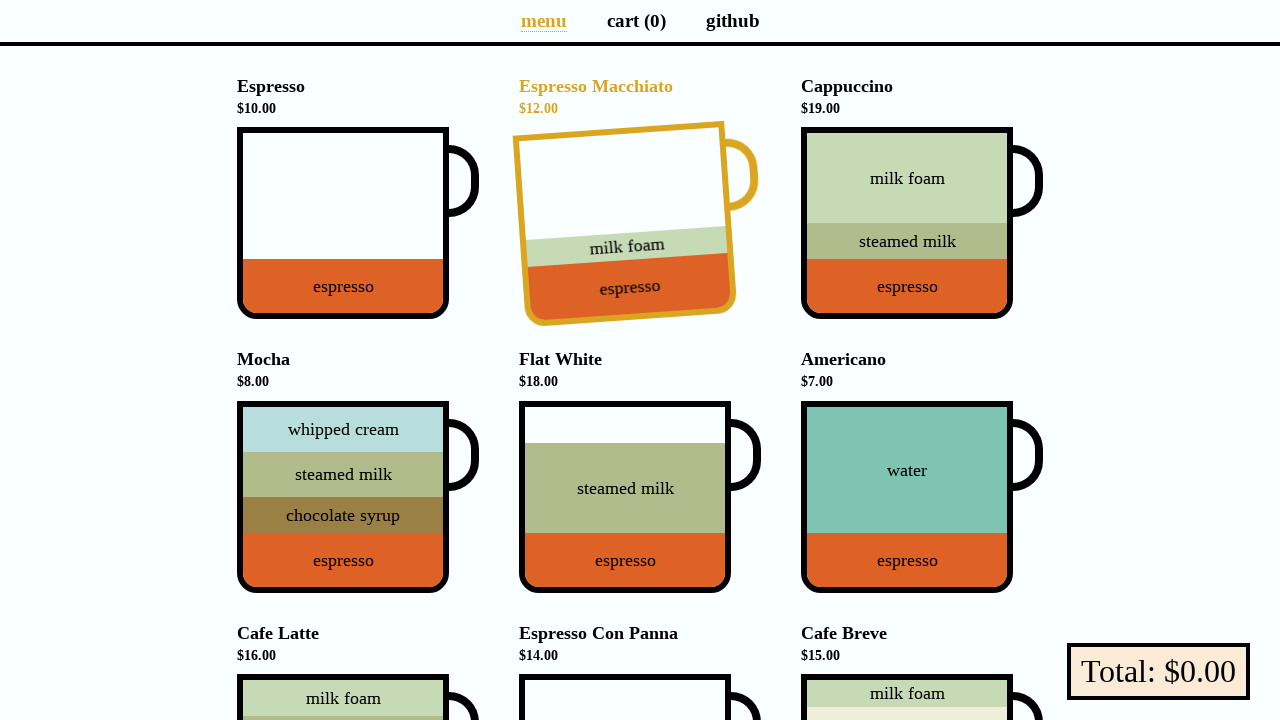

Clicked a coffee cup to add to cart at (922, 223) on li[data-v-a9662a08] >> nth=2 >> div div.cup
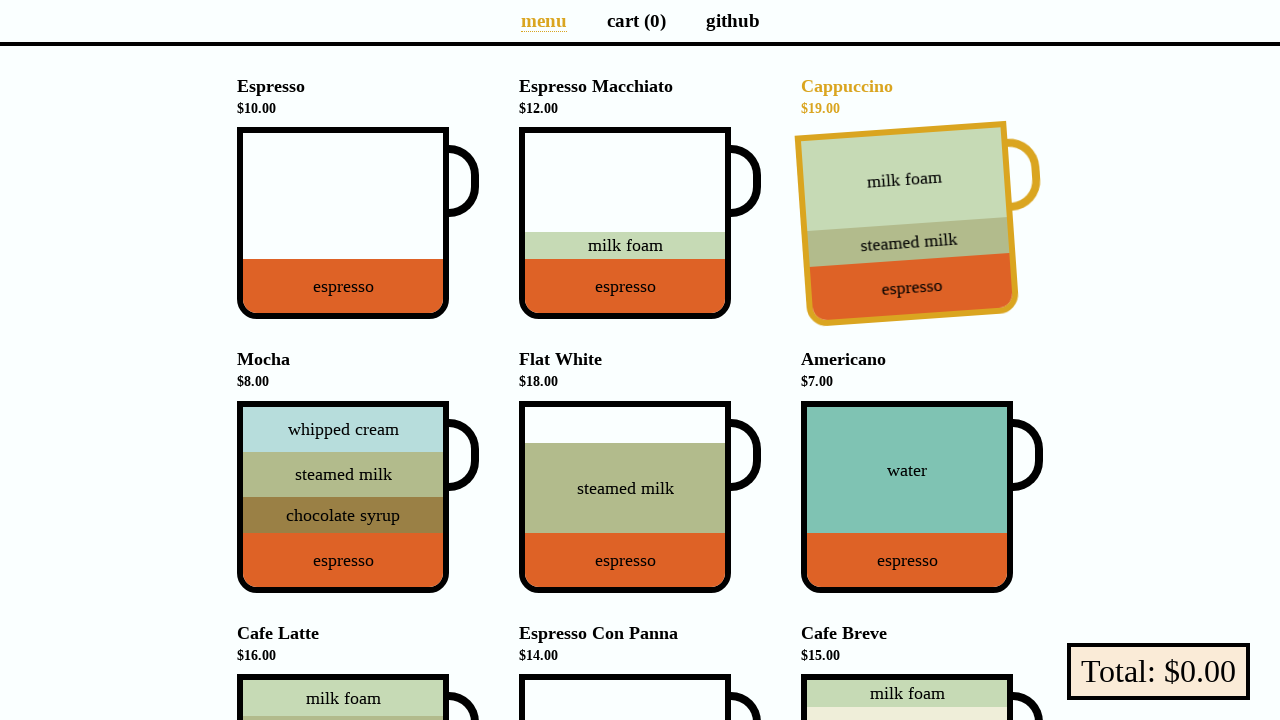

Clicked a coffee cup to add to cart at (358, 497) on li[data-v-a9662a08] >> nth=3 >> div div.cup
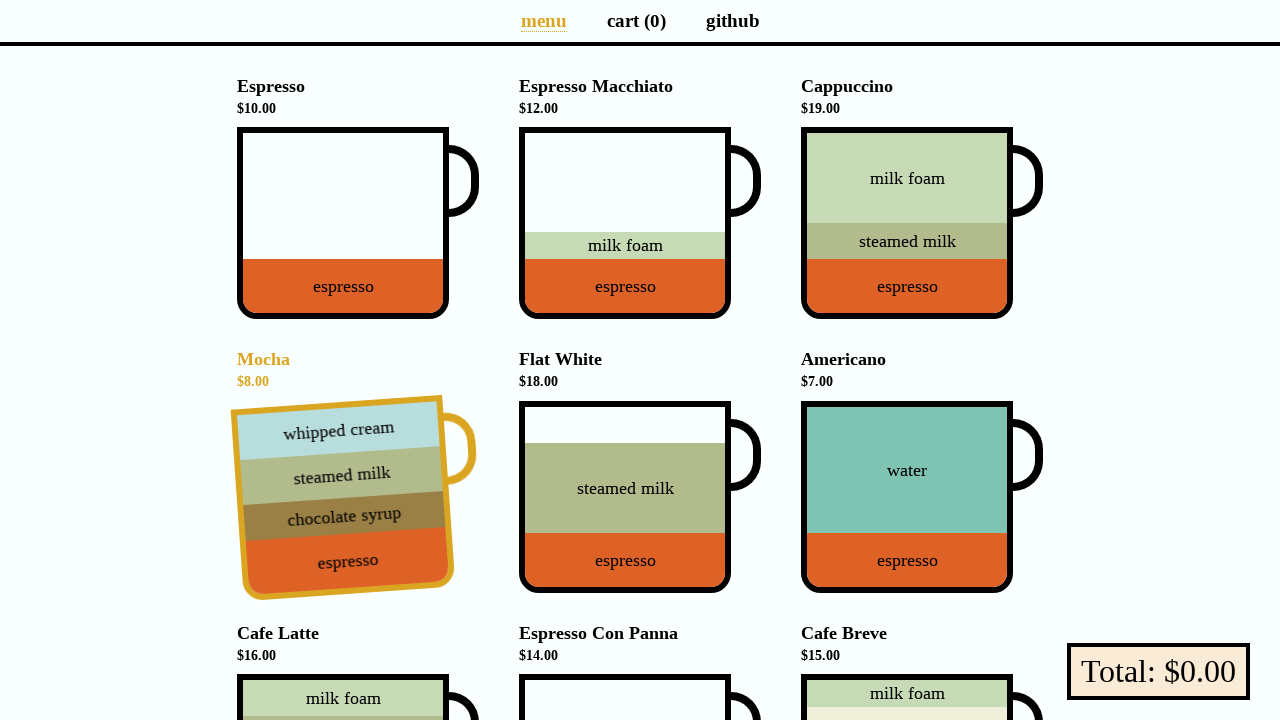

Clicked a coffee cup to add to cart at (640, 497) on li[data-v-a9662a08] >> nth=4 >> div div.cup
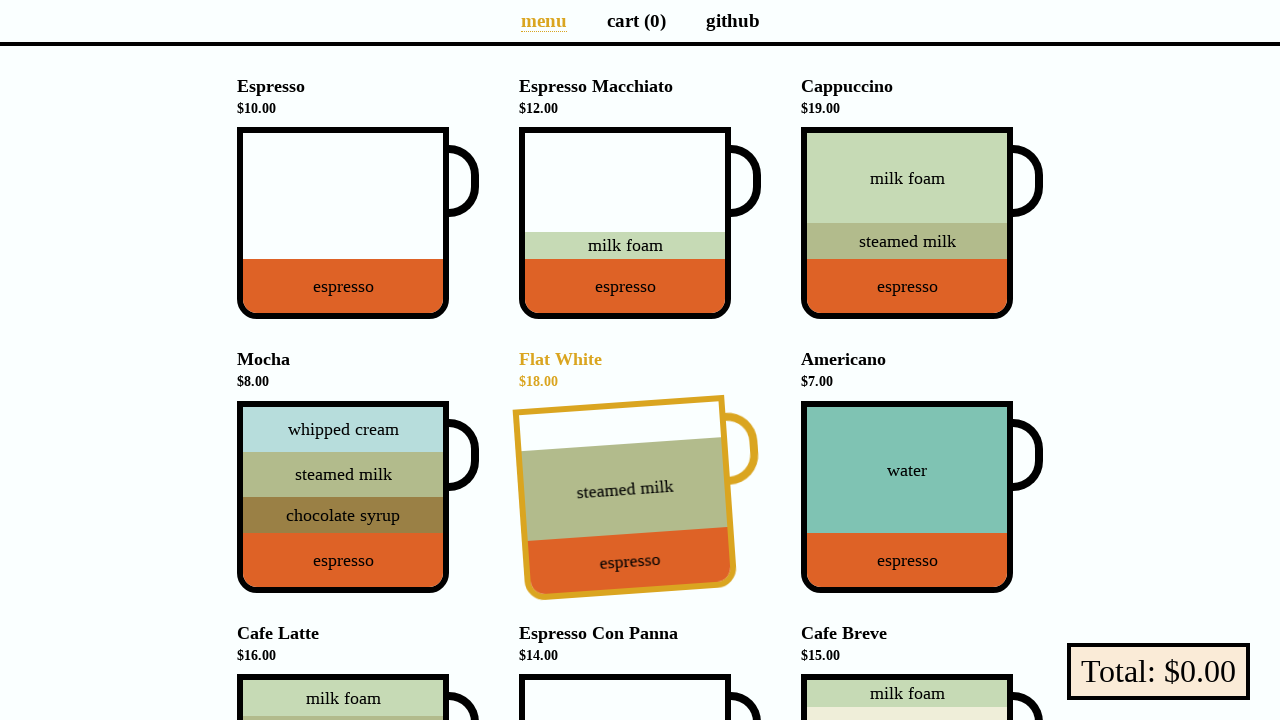

Clicked a coffee cup to add to cart at (922, 497) on li[data-v-a9662a08] >> nth=5 >> div div.cup
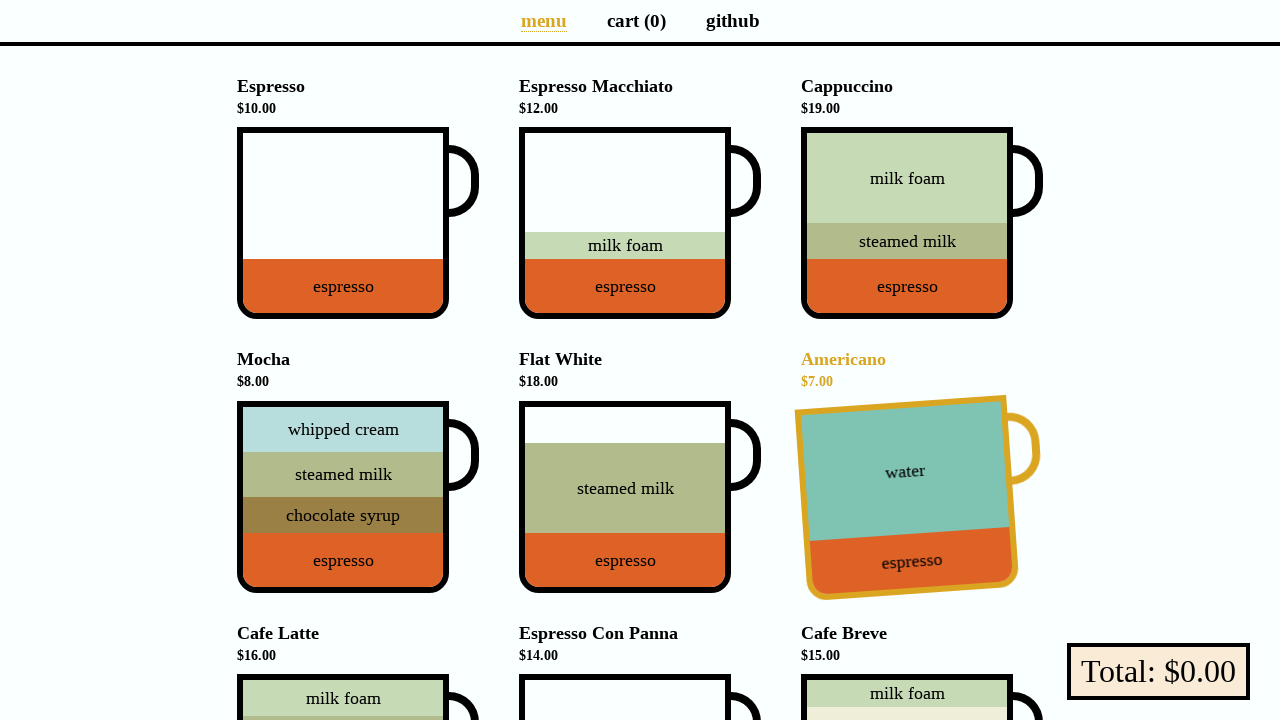

Clicked a coffee cup to add to cart at (358, 624) on li[data-v-a9662a08] >> nth=6 >> div div.cup
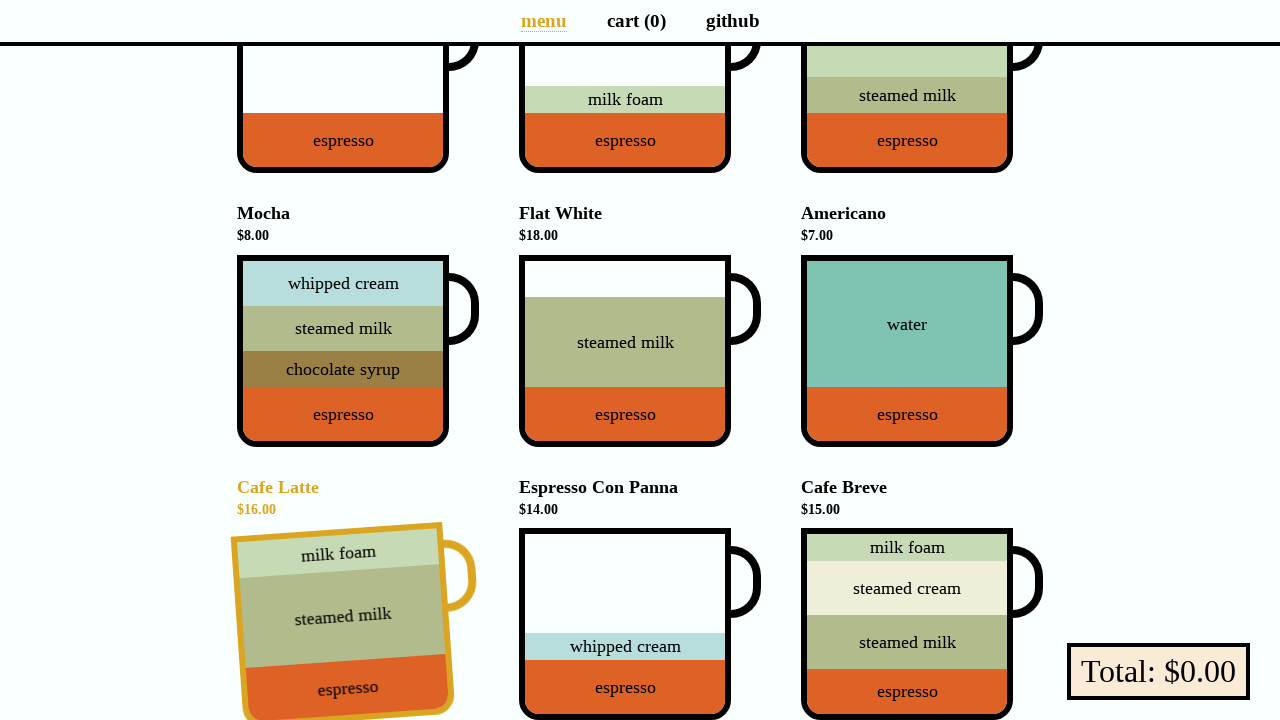

Clicked a coffee cup to add to cart at (640, 624) on li[data-v-a9662a08] >> nth=7 >> div div.cup
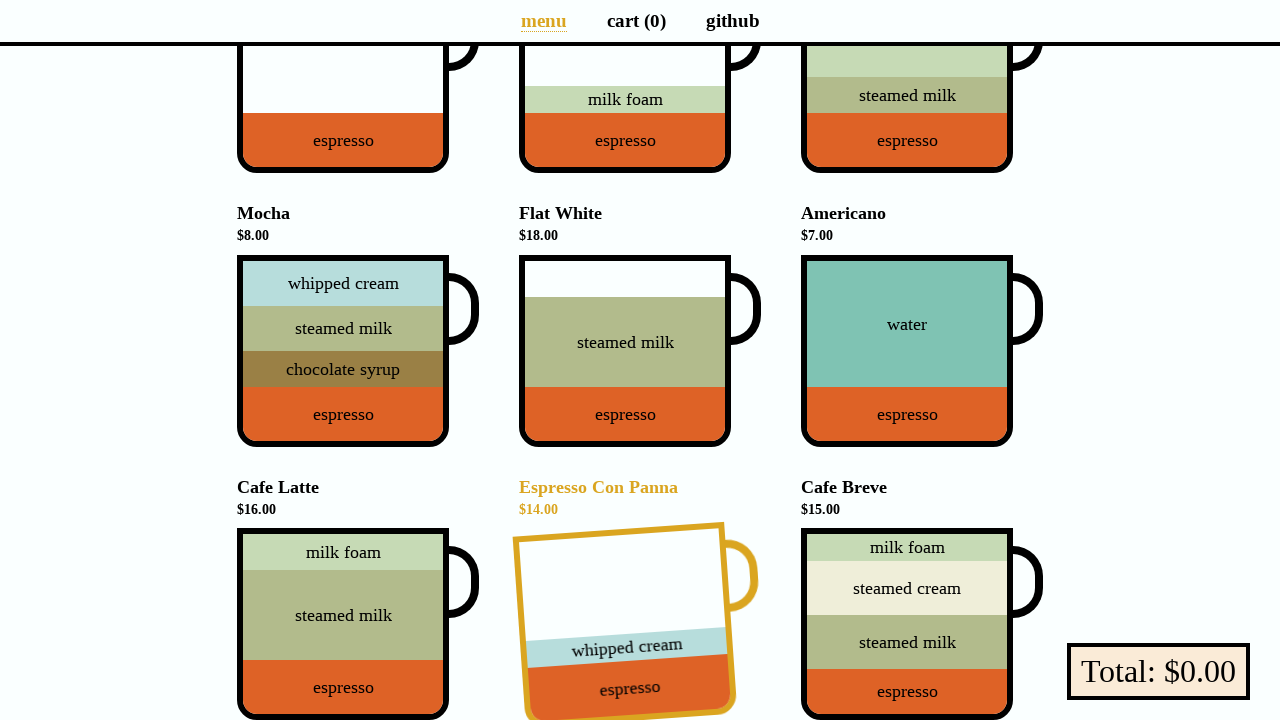

Clicked a coffee cup to add to cart at (922, 624) on li[data-v-a9662a08] >> nth=8 >> div div.cup
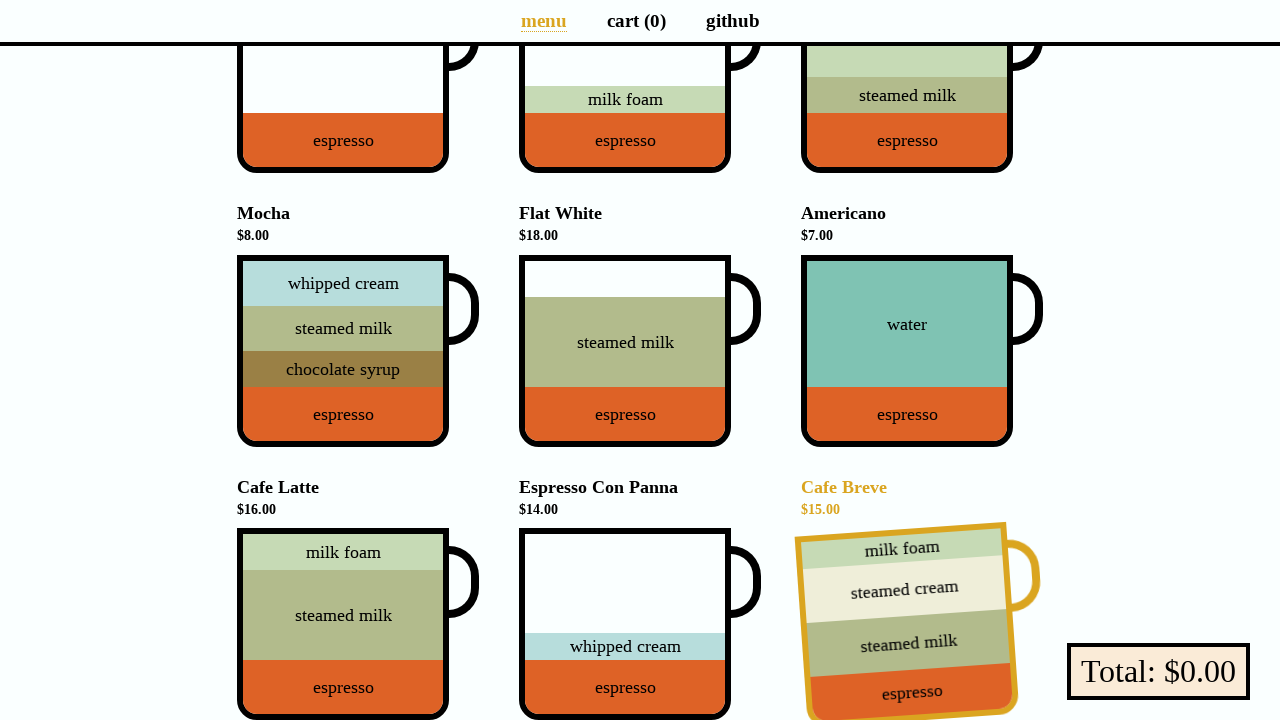

Hovered over pay button at (1158, 672) on button.pay
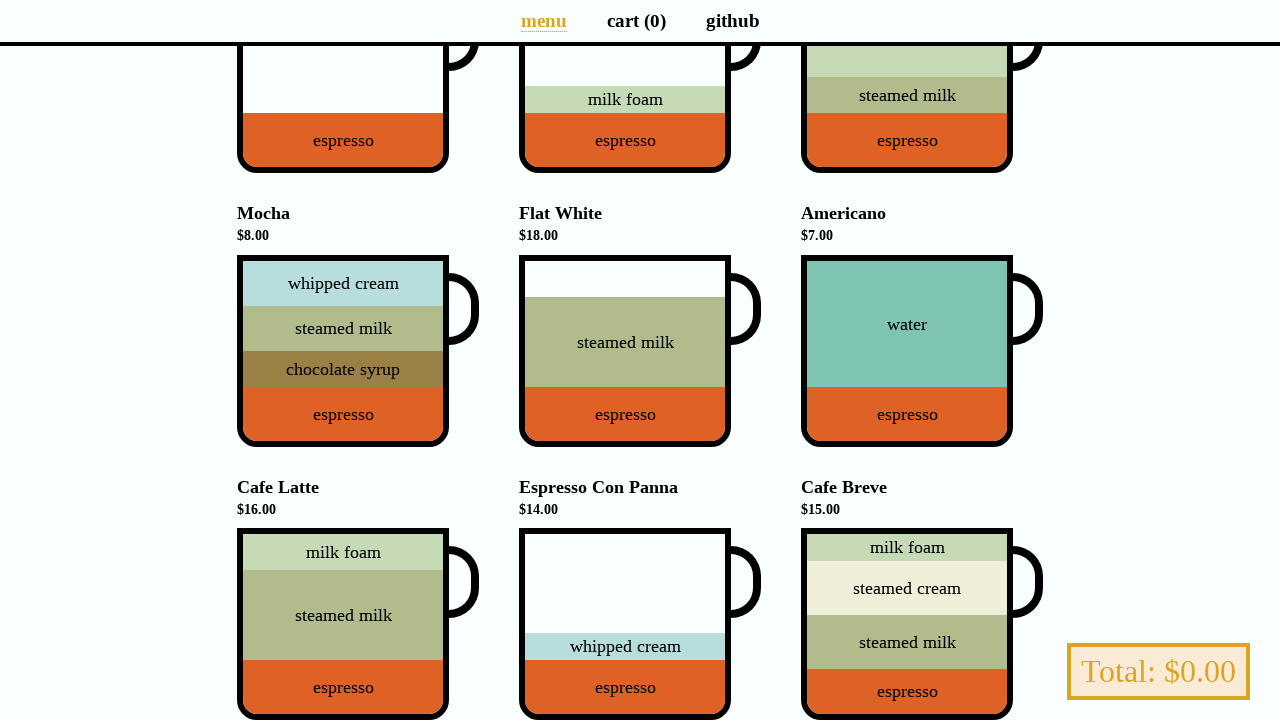

Located all cart entries
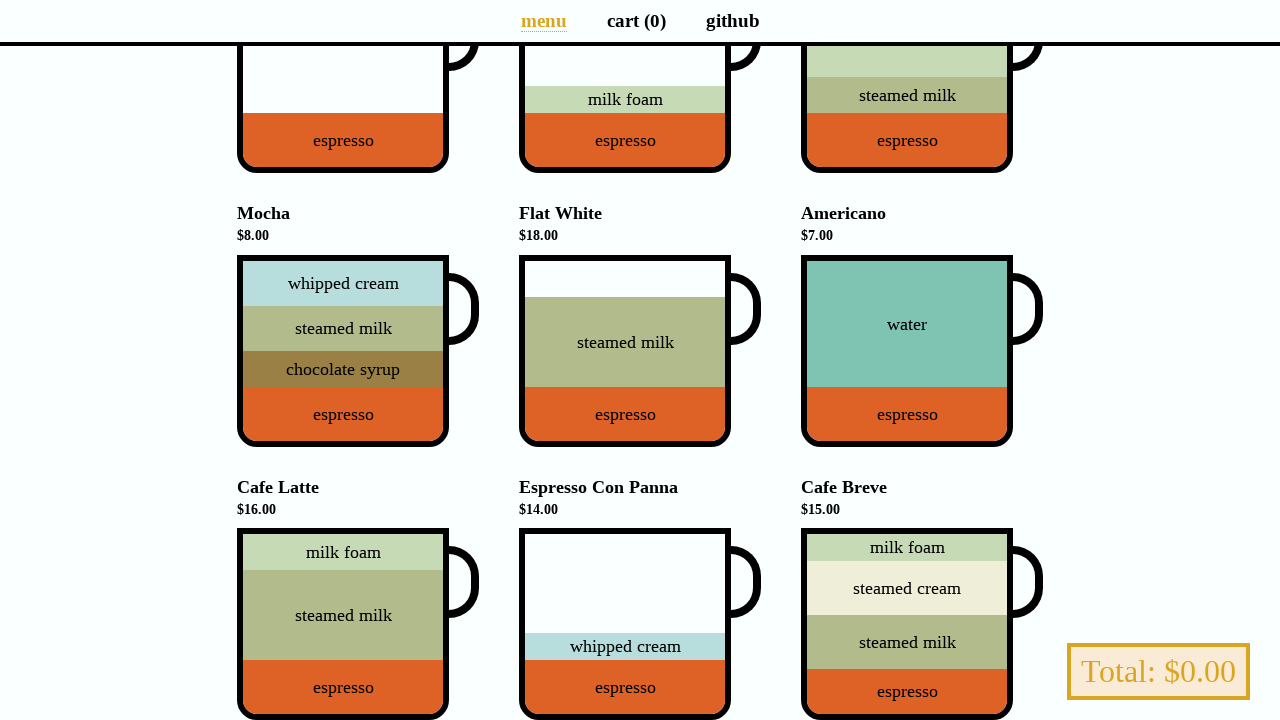

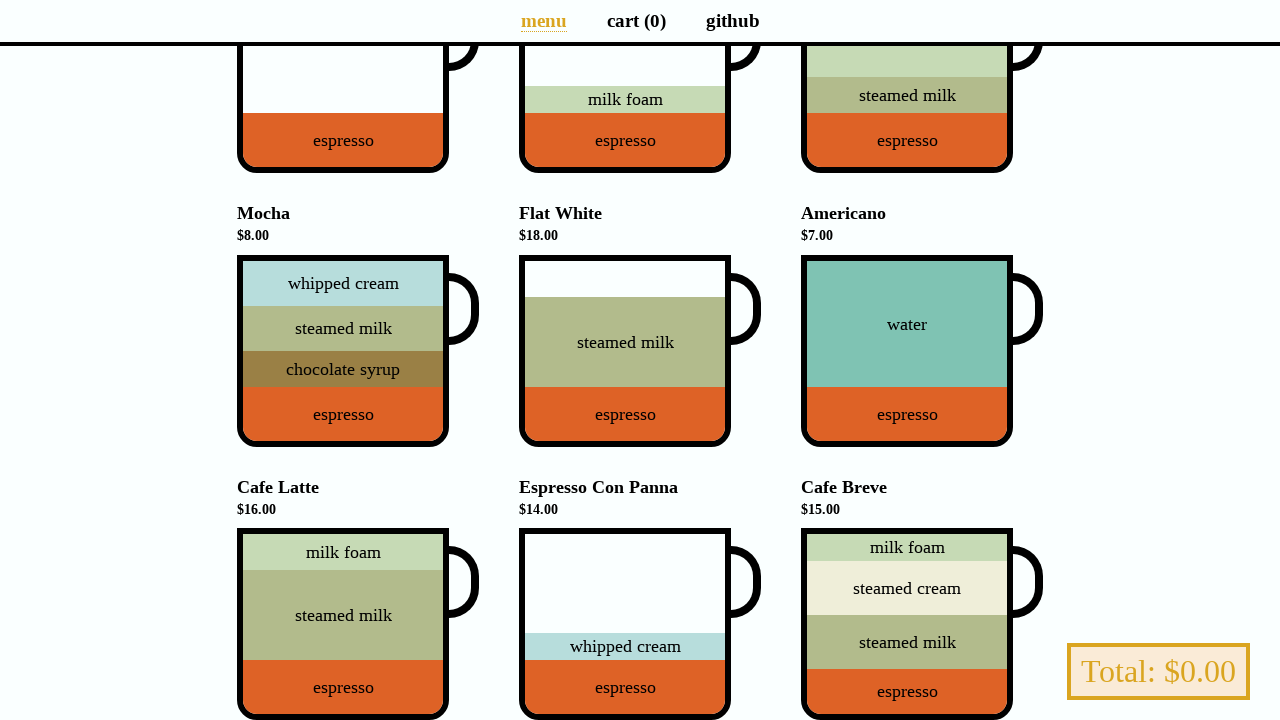